Tests responsive design by navigating to housing.com real estate page and resizing the browser window to verify the page adjusts to different resolutions.

Starting URL: https://housing.com/in/buy/real-estate-pune

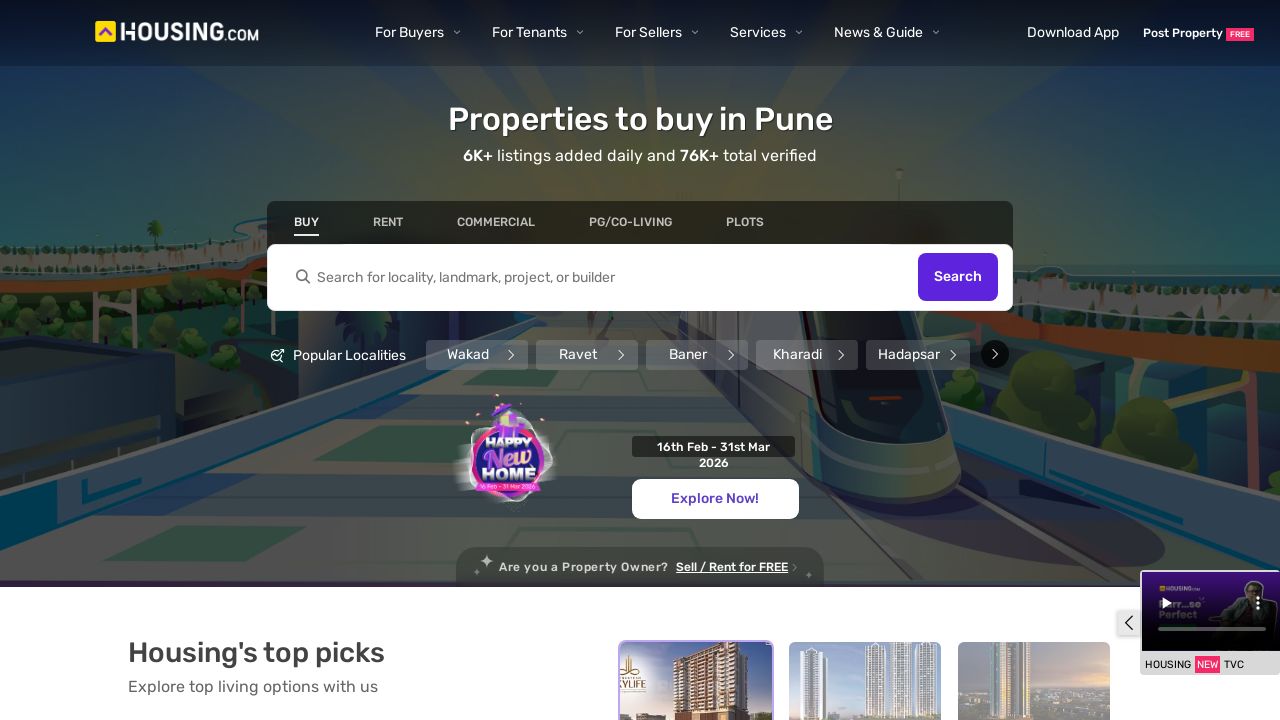

Retrieved initial viewport size: {'width': 1280, 'height': 720}
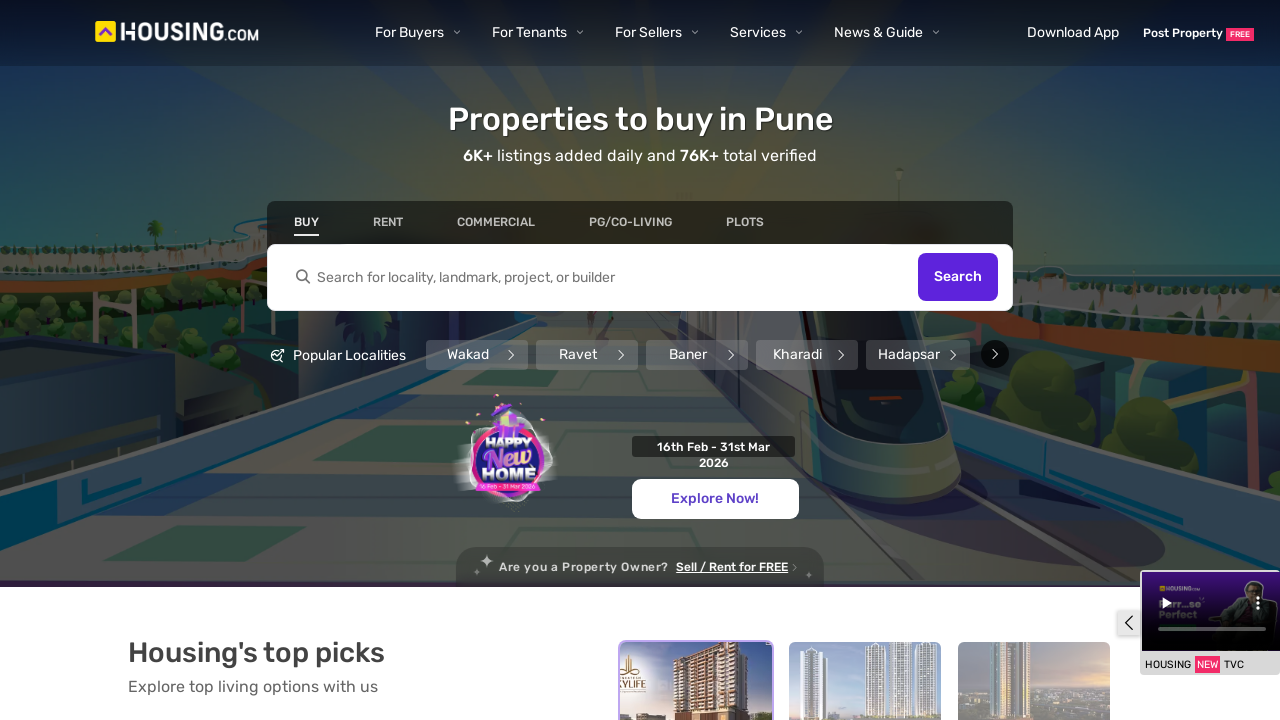

Resized browser window to 1024x600 pixels for responsive design testing
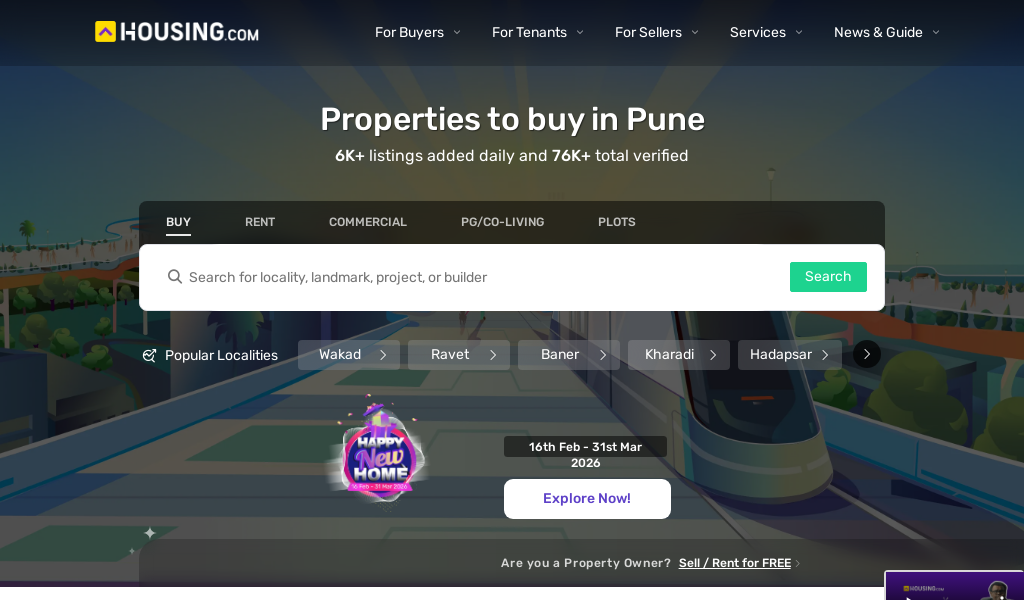

Verified new viewport size: {'width': 1024, 'height': 600}
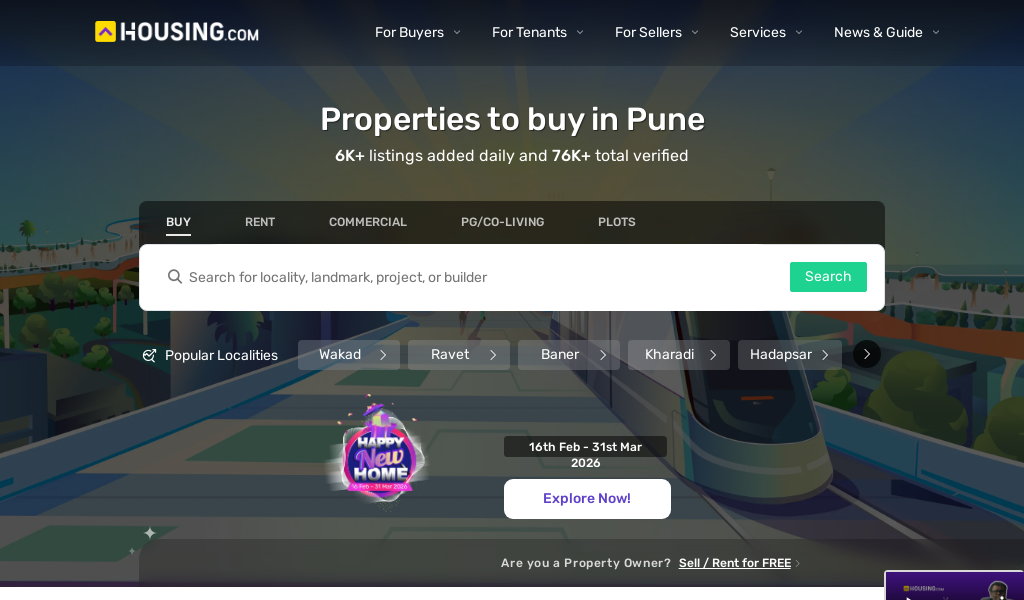

Waited 1 second for page to adjust to new resolution
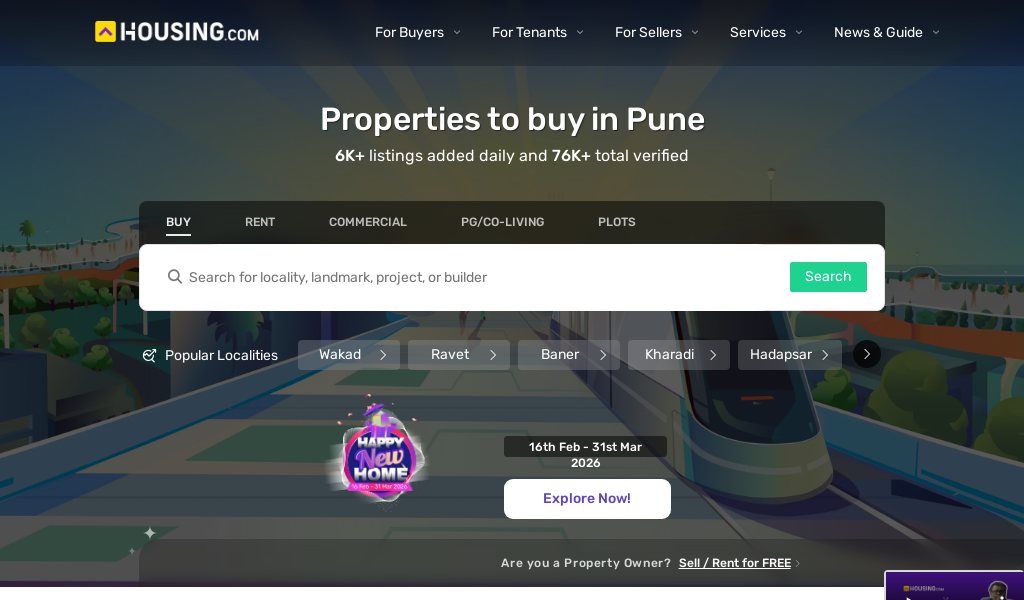

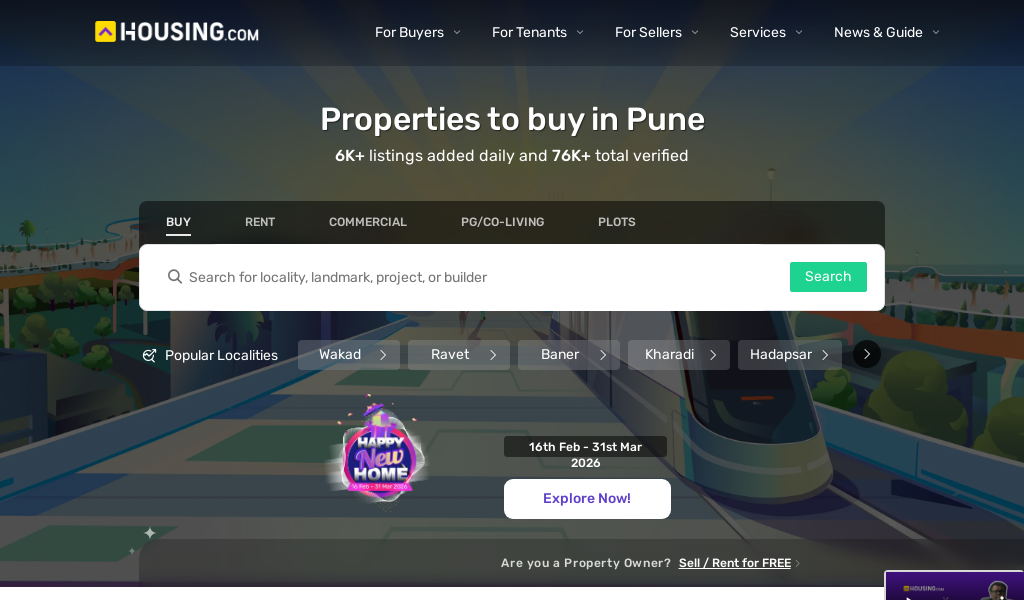